Tests the search functionality by clicking the search button, entering "Playwright" as a search term, and verifying the first result contains the search text

Starting URL: https://playwright.dev/

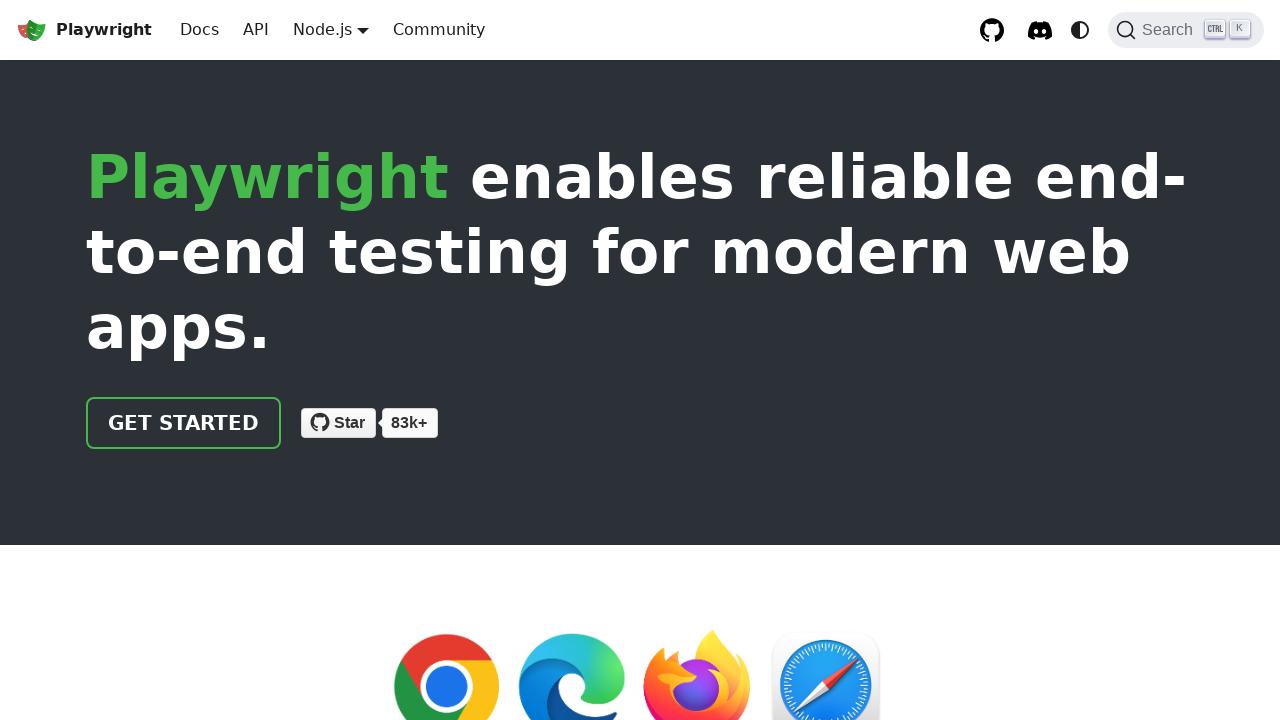

Clicked search button to open search mode at (1186, 30) on button.DocSearch
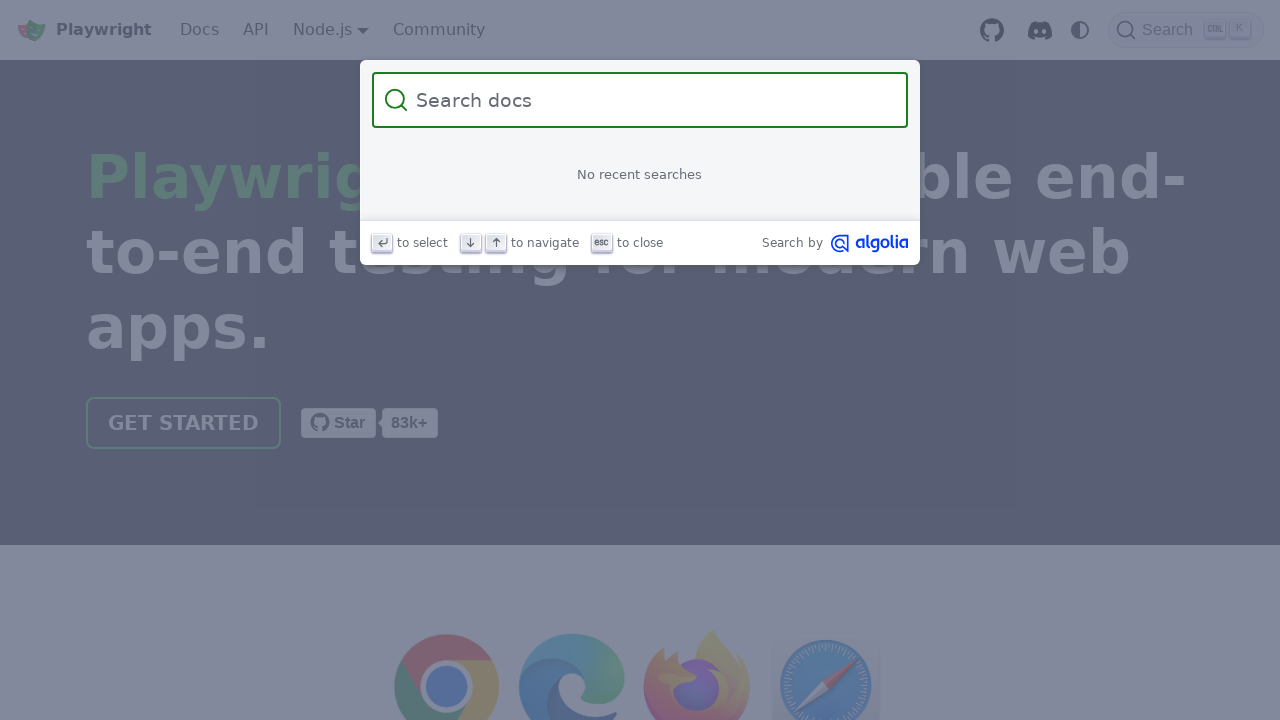

Filled search field with 'Playwright' on input[type="search"]
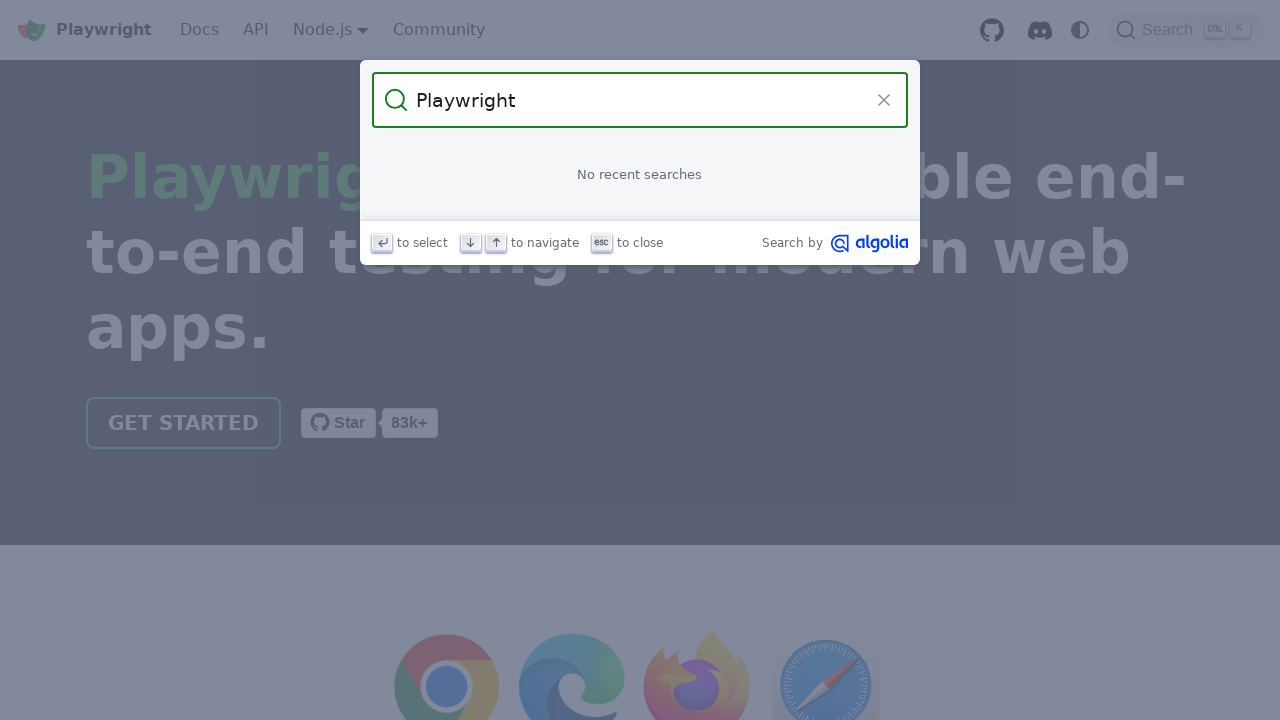

Search results appeared
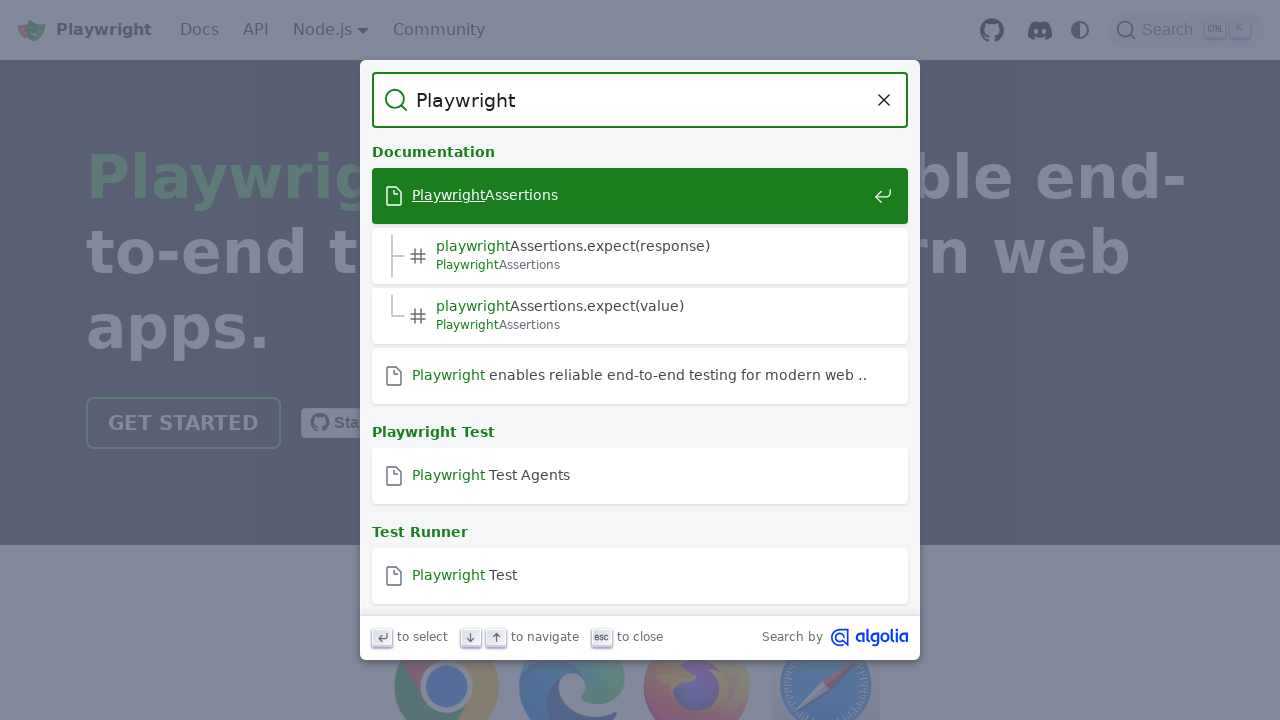

Verified first search result contains 'Playwright'
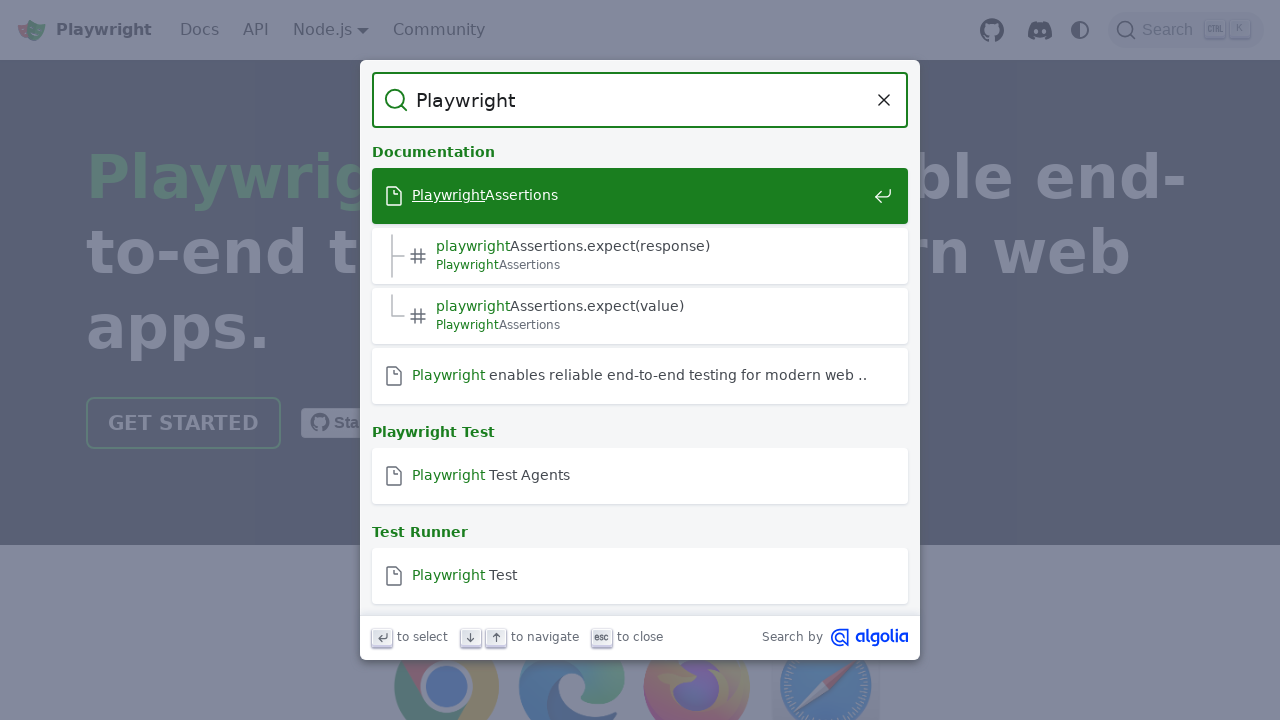

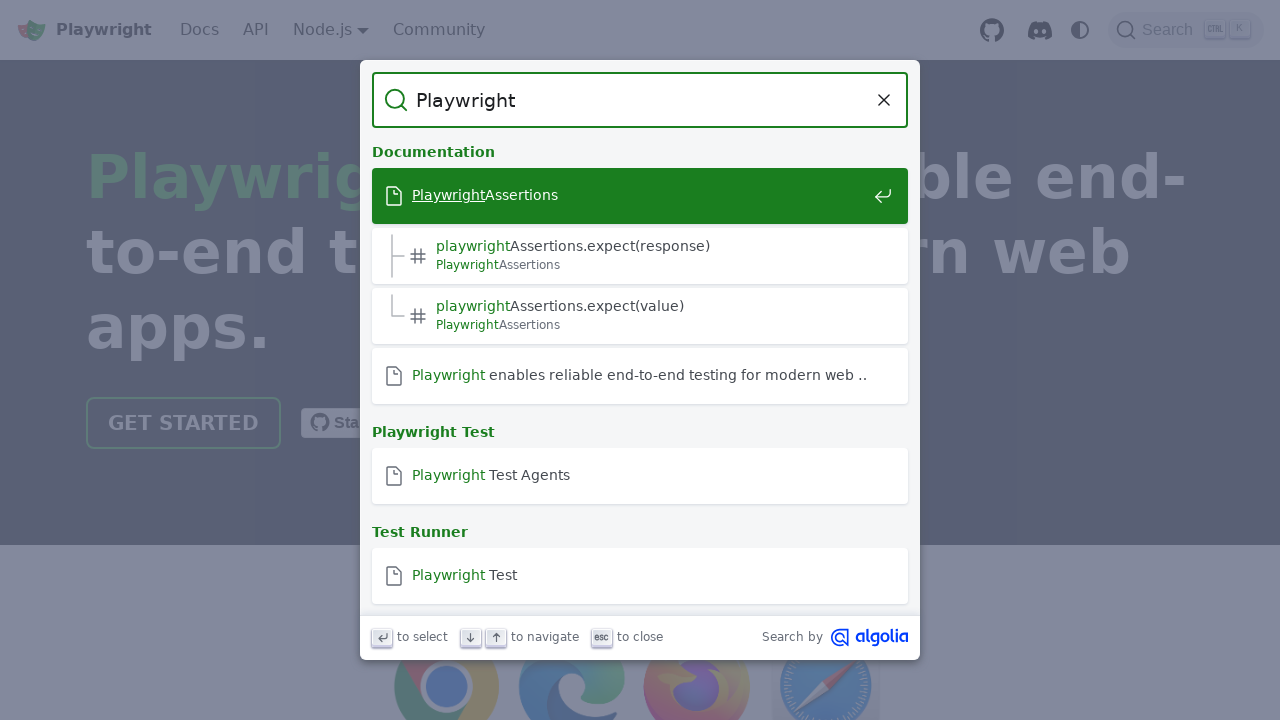